Tests the ShinyGO bioinformatics tool by entering gene/target names, selecting analysis options (Disease.Alliance), navigating to results, and initiating a download of the barplot visualization.

Starting URL: http://bioinformatics.sdstate.edu/go/

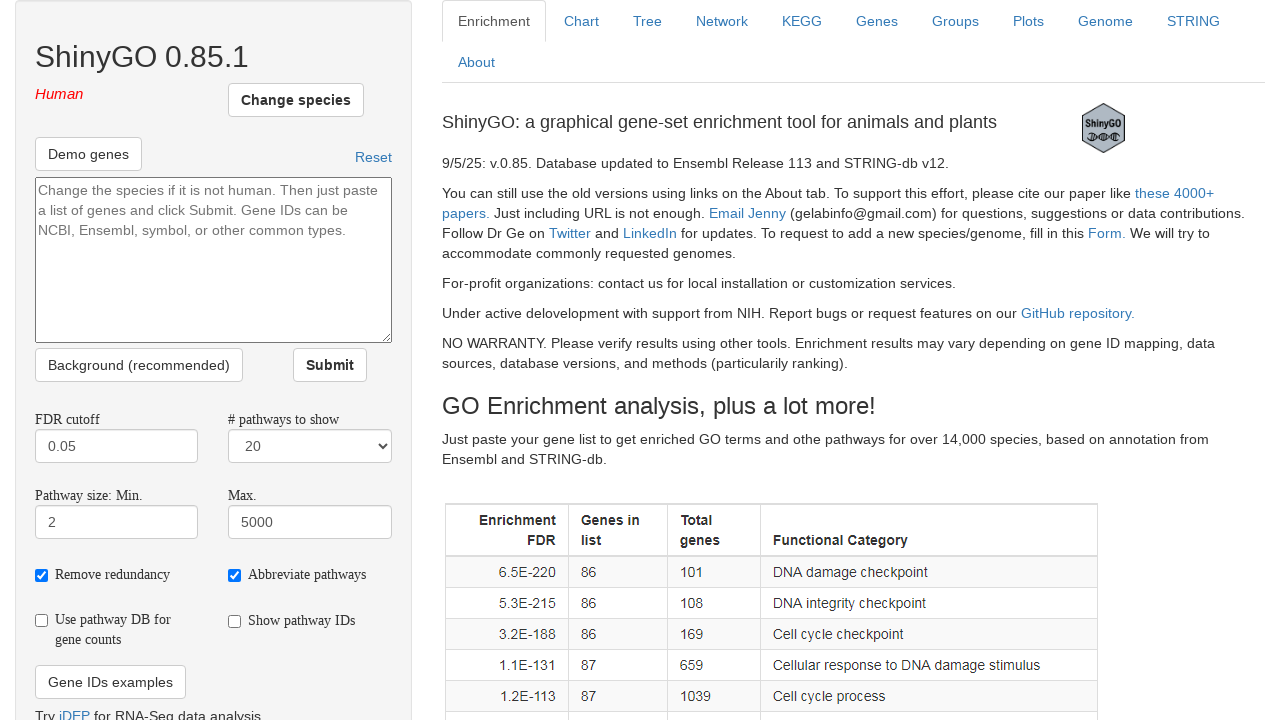

Input field loaded and ready
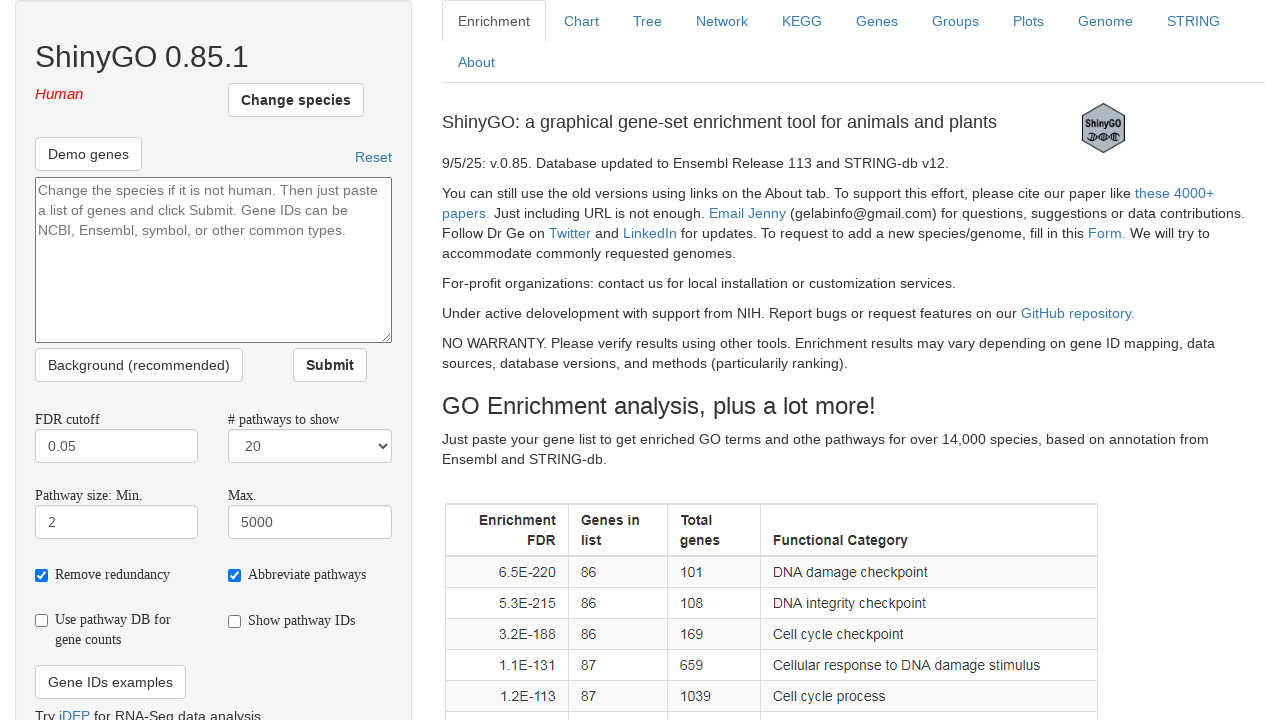

Filled input field with sample gene targets: BRCA1 TP53 EGFR KRAS MYC on #input_text
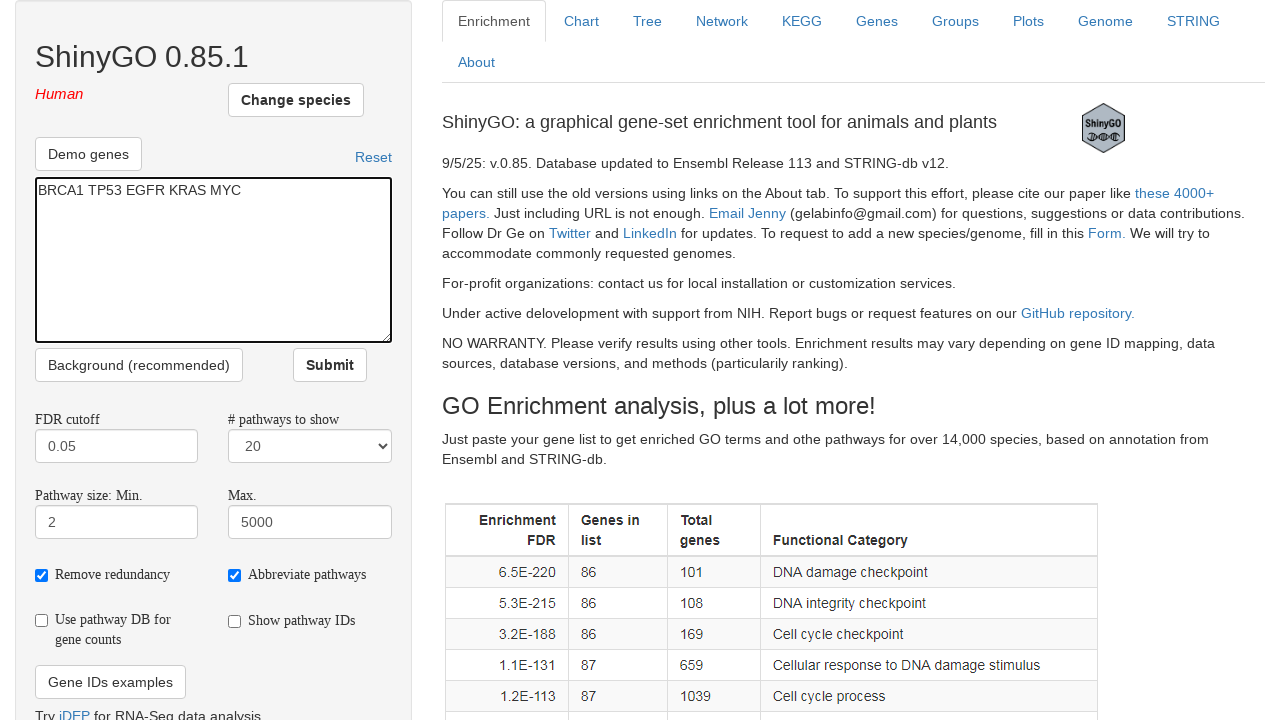

Clicked GO button to initiate analysis at (330, 365) on #goButton
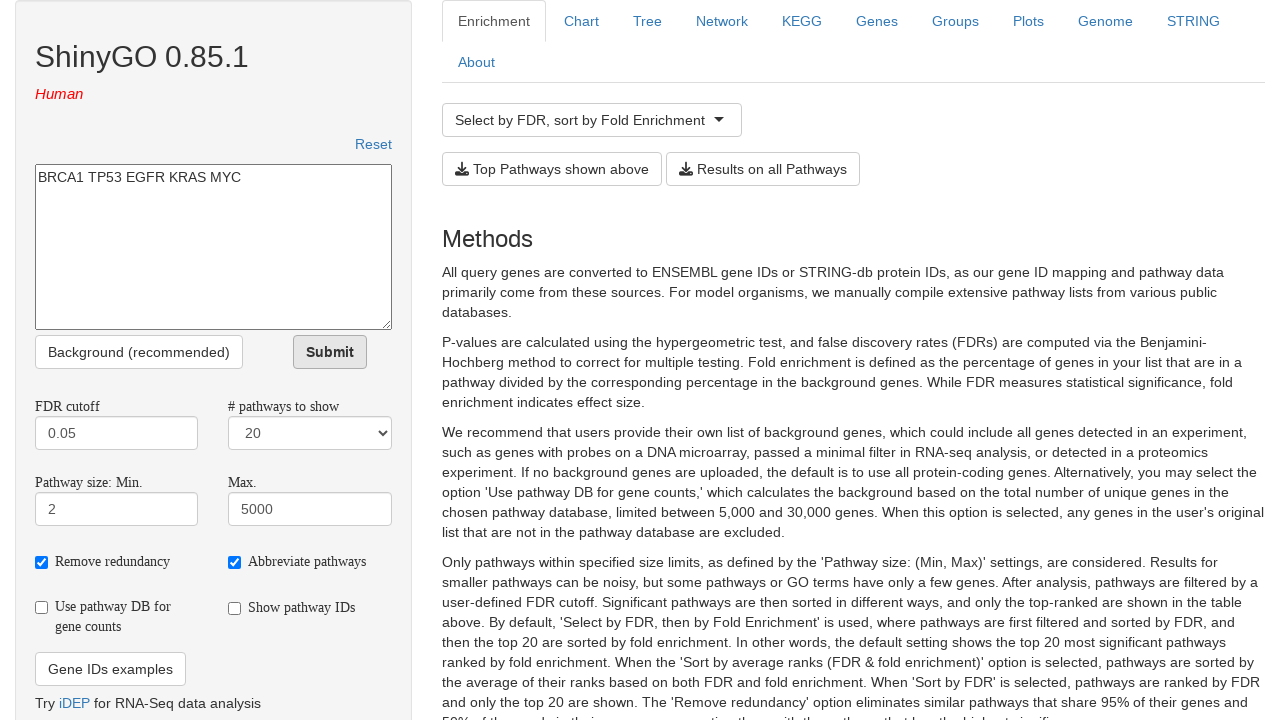

GO selection dropdown loaded
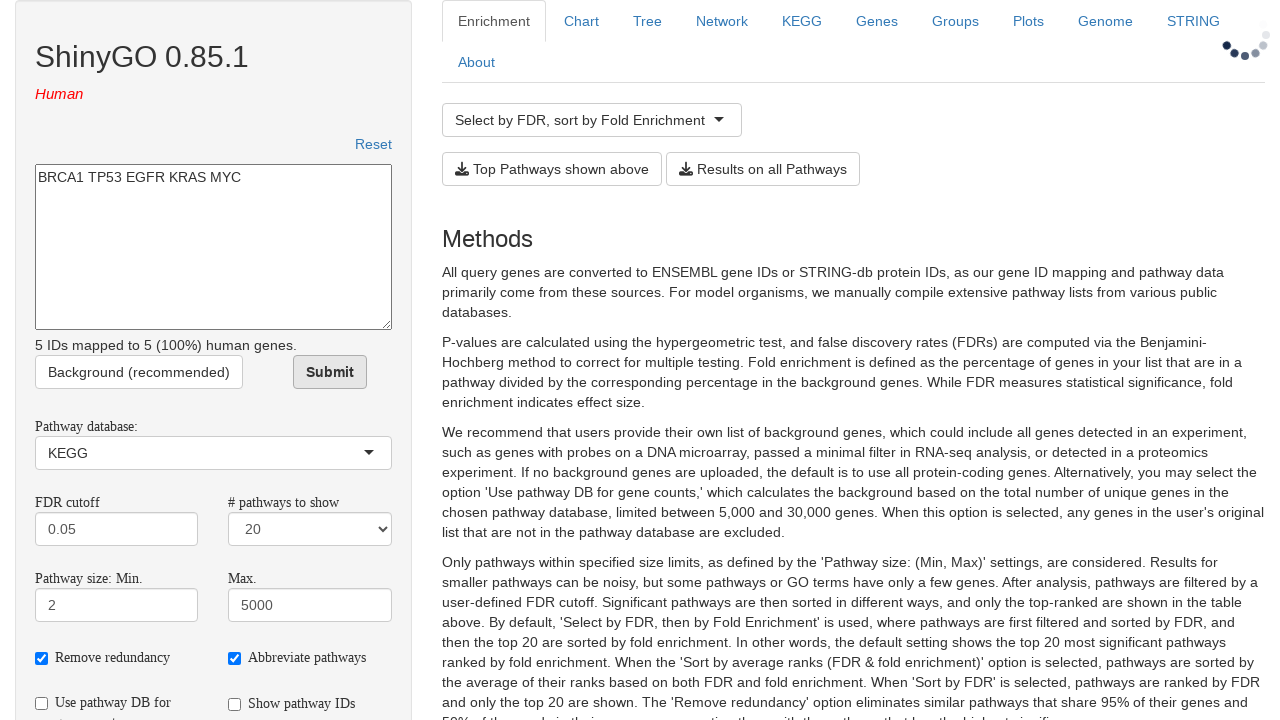

Clicked GO selection dropdown to open options at (90, 453) on #selectGO-selectized
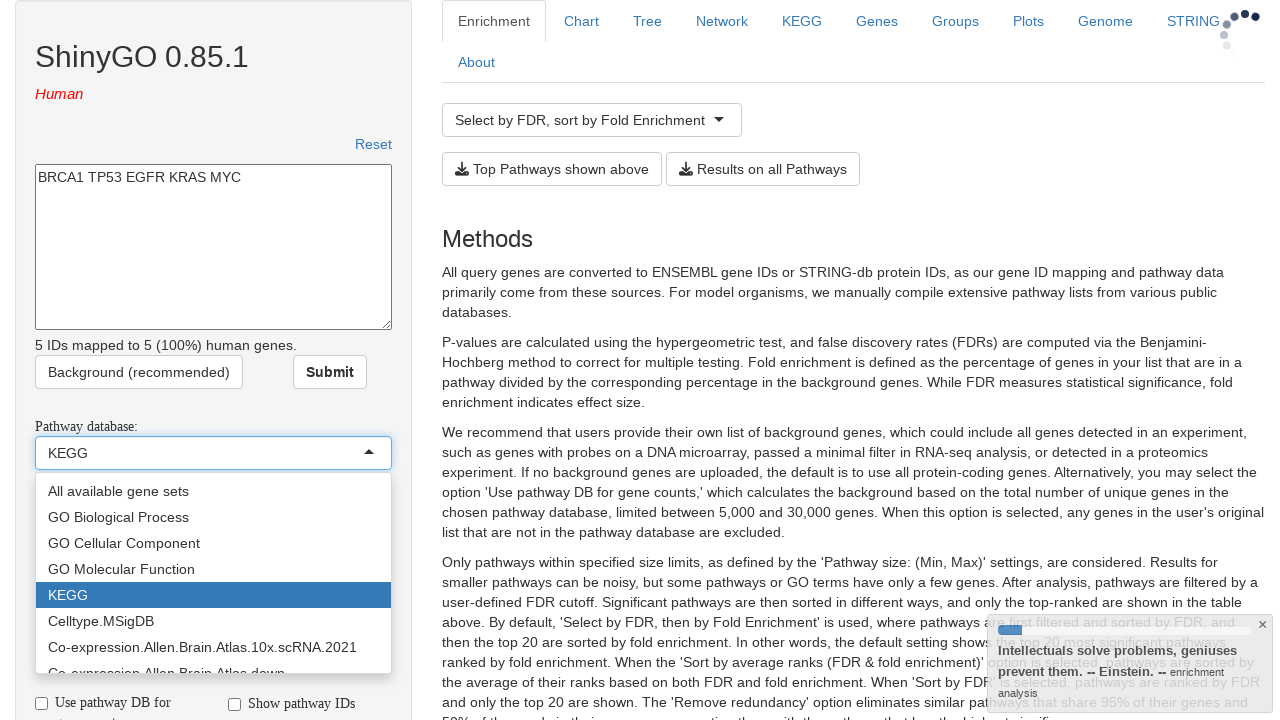

Disease.Alliance option loaded in dropdown
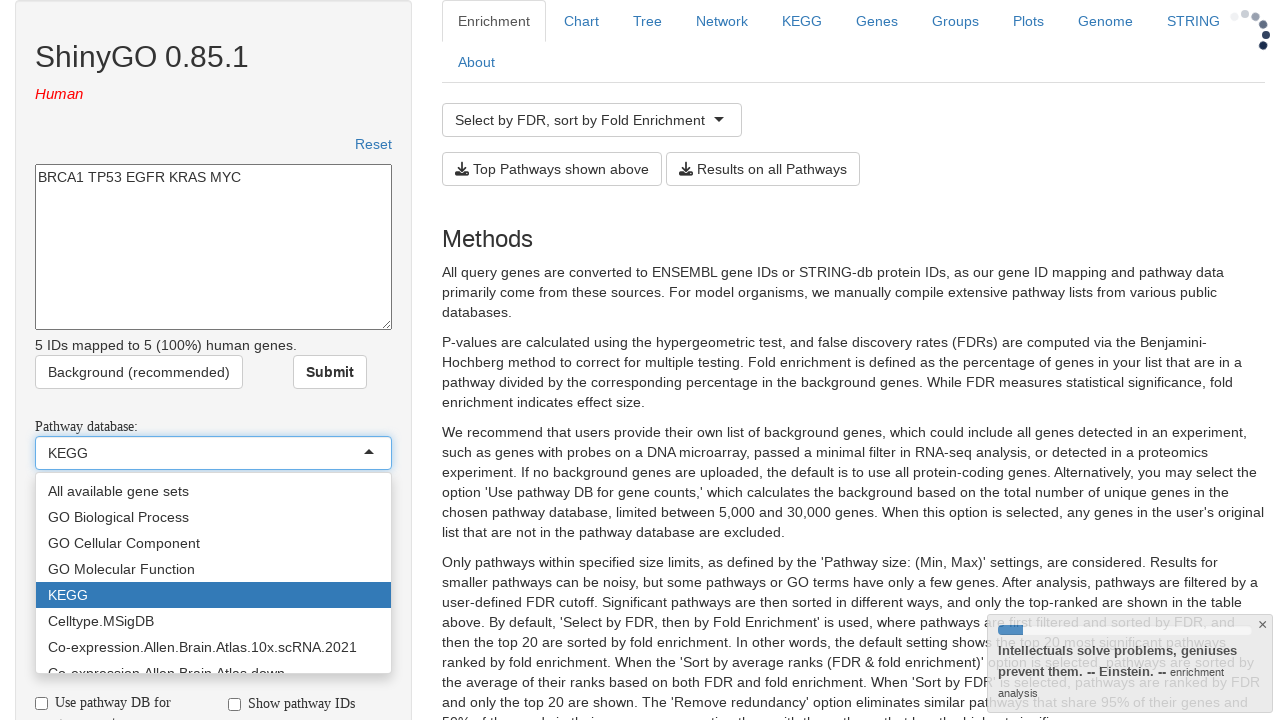

Selected Disease.Alliance analysis option at (213, 573) on (//div[@data-value="Disease.Alliance"])[1]
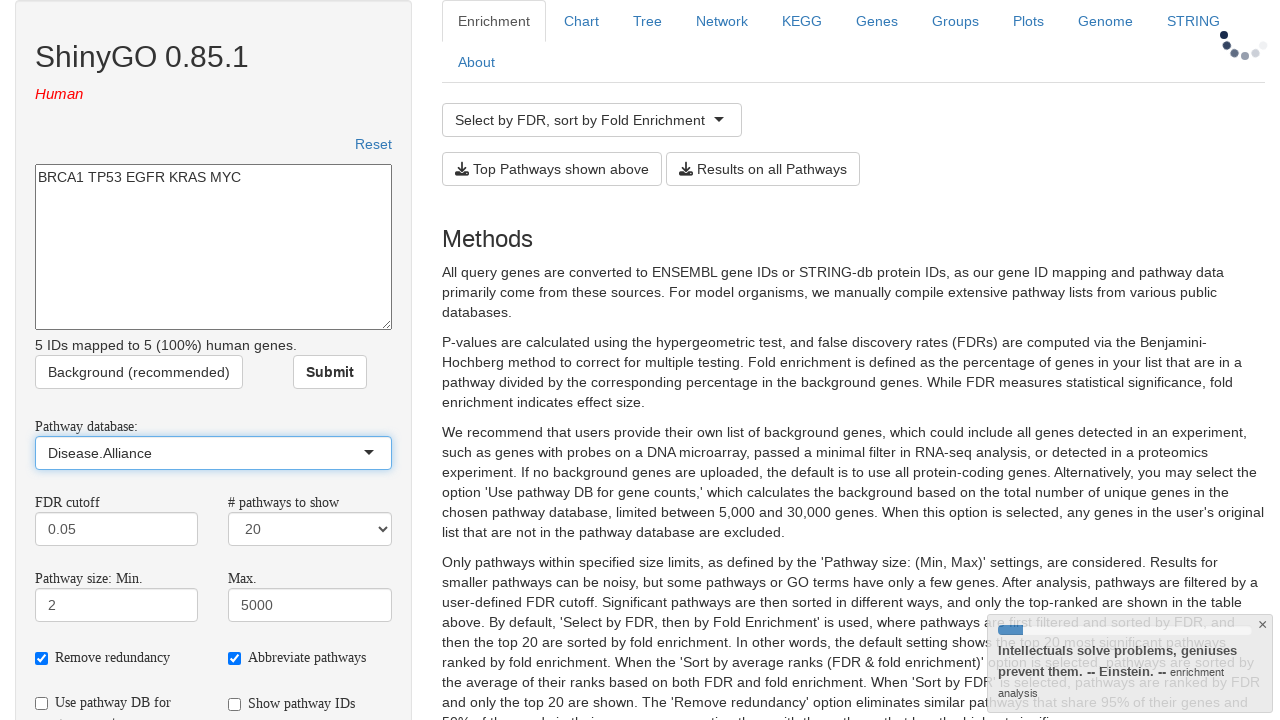

Results tab is now available
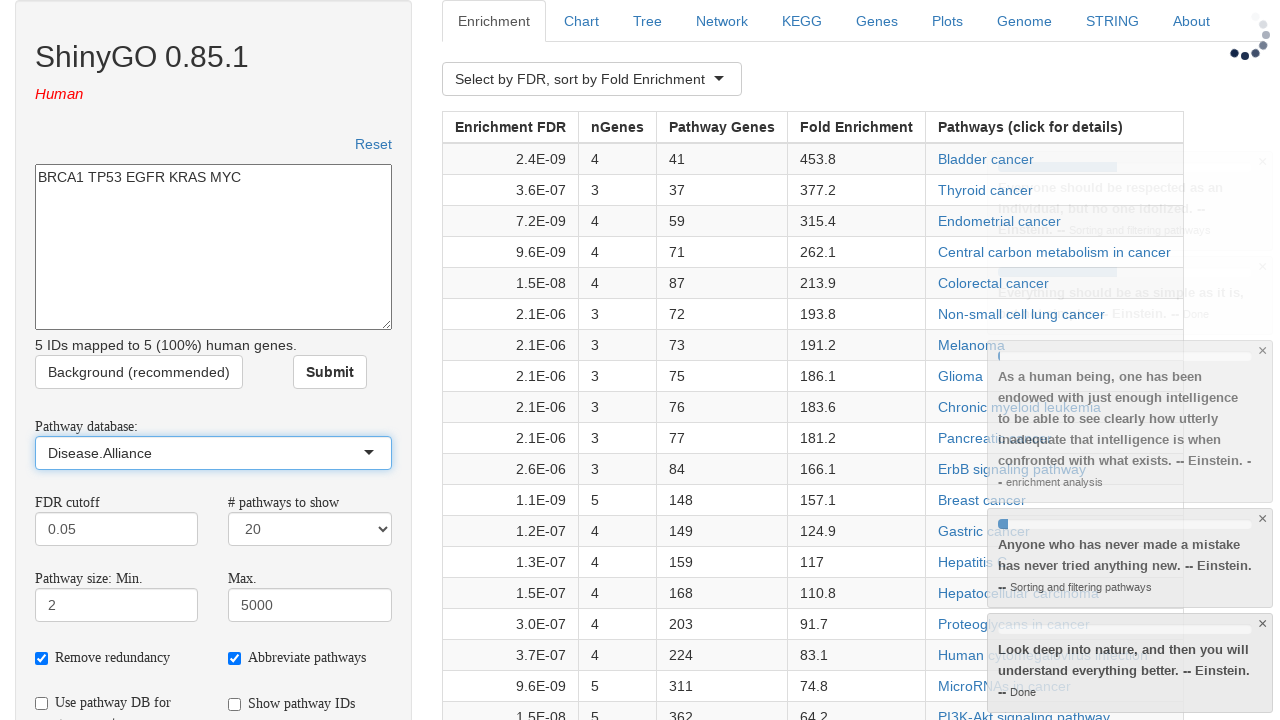

Clicked results tab to view analysis results at (582, 21) on li[role="presentation"]:nth-child(2)
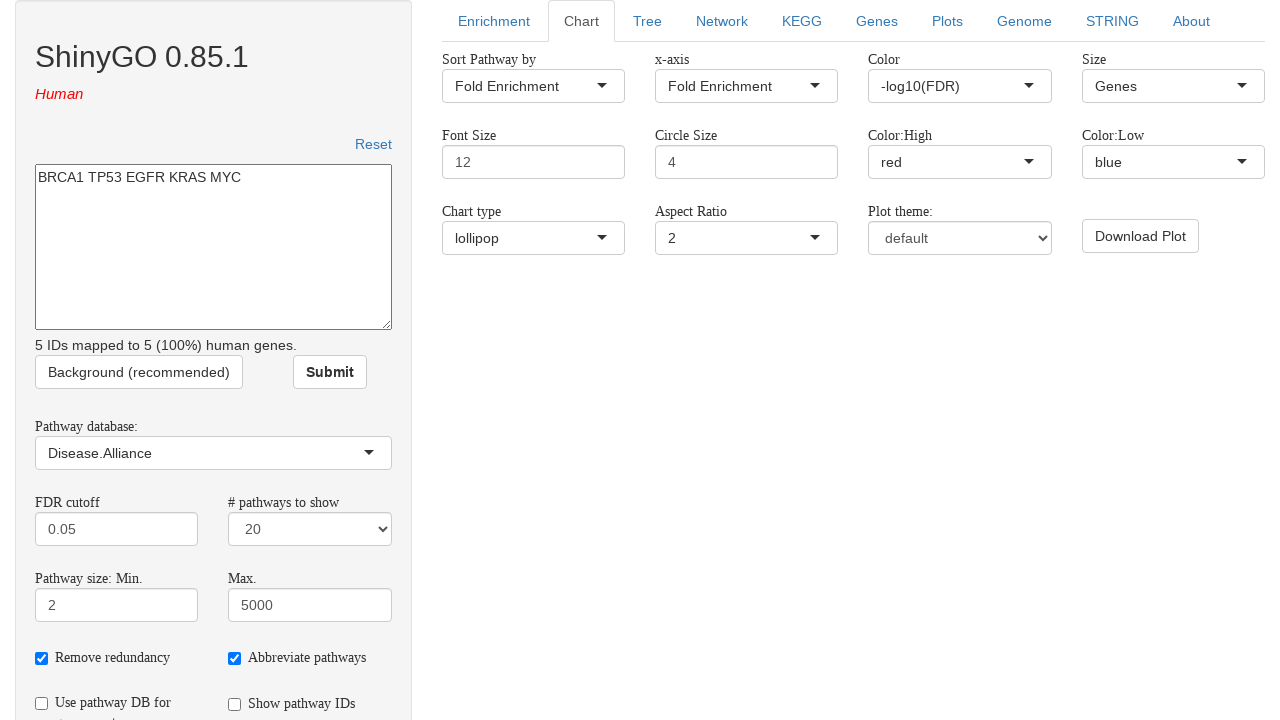

Barplot download button loaded
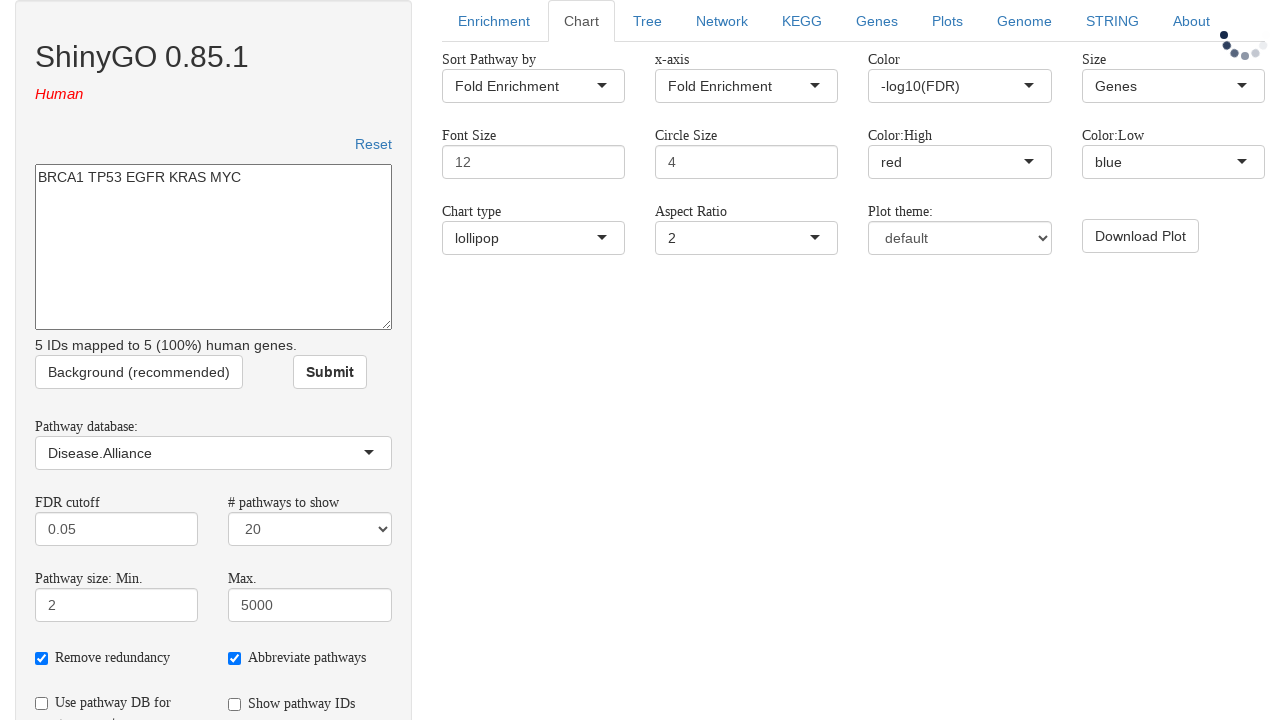

Clicked barplot download button to open download options at (1140, 236) on #download_barplot-download_popup
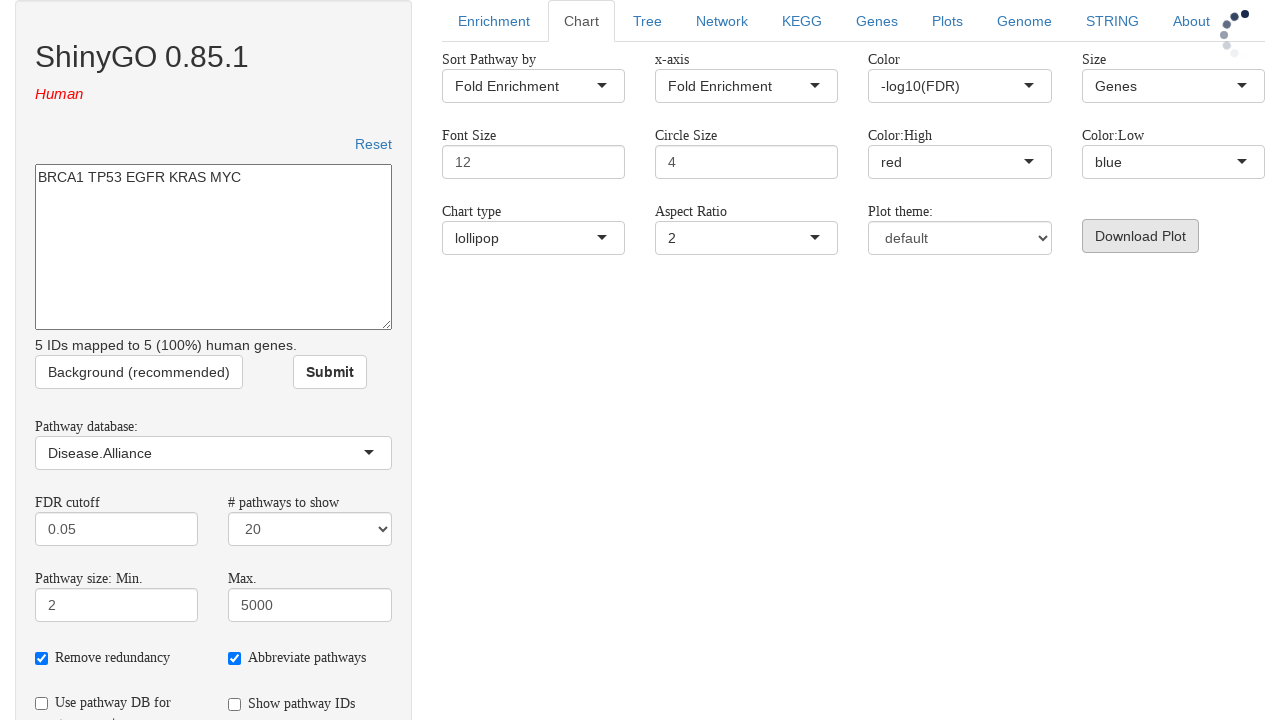

PDF download option loaded
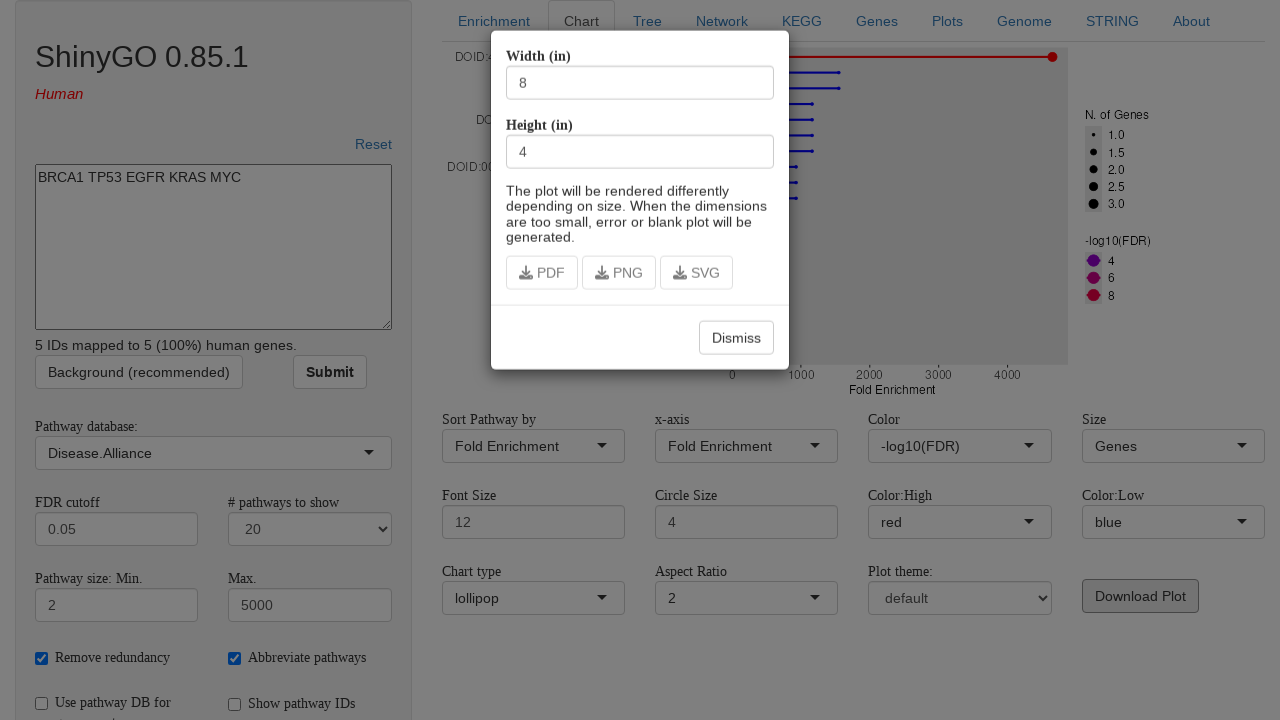

Clicked PDF download link to download barplot visualization at (542, 273) on #download_barplot-dl_pdf
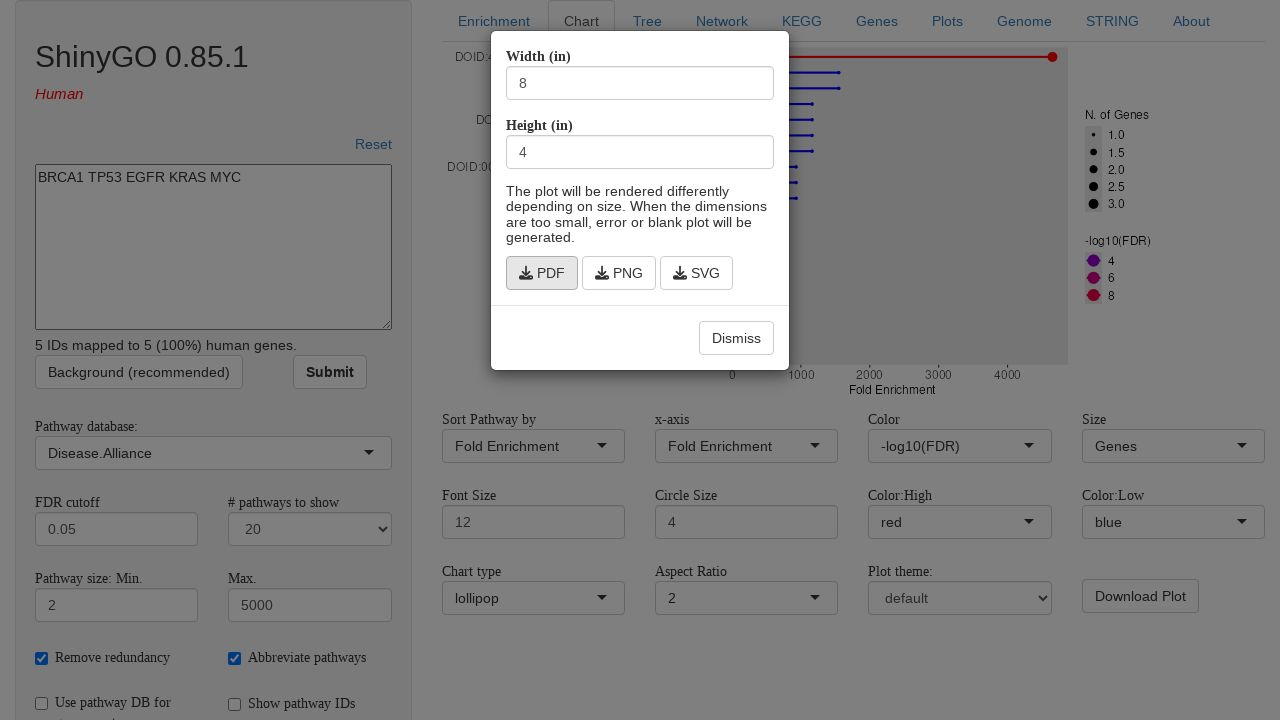

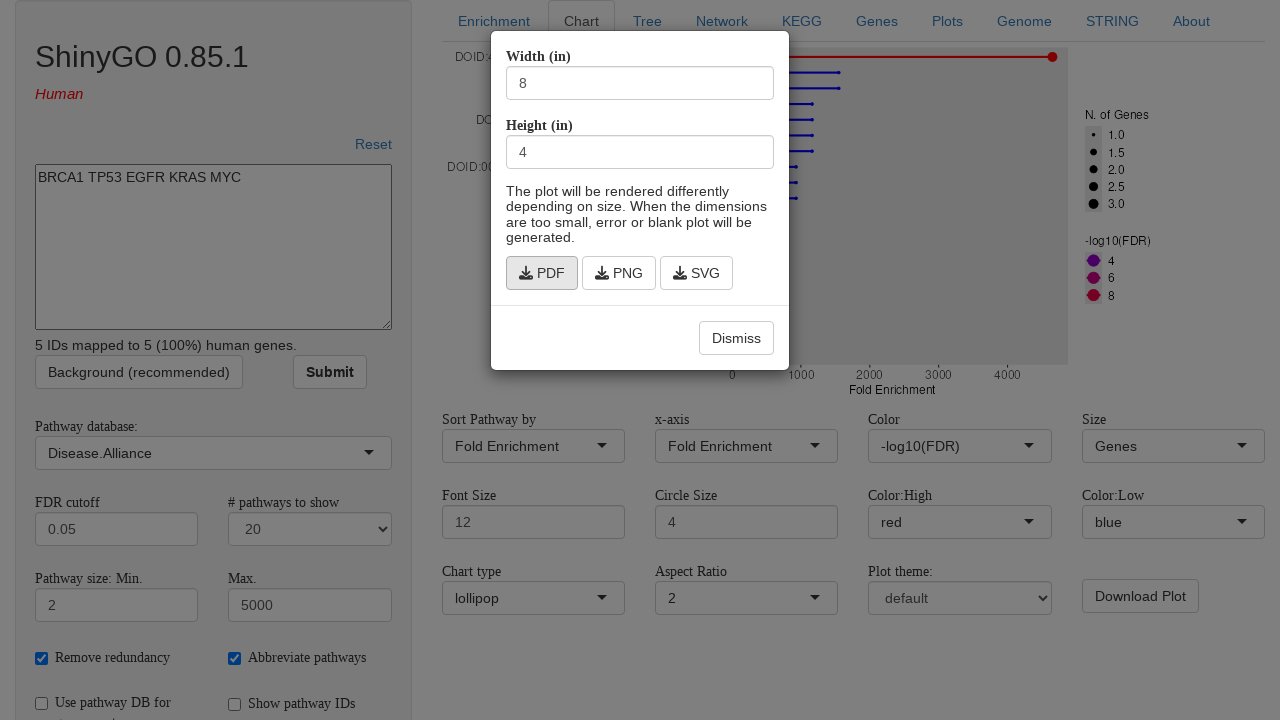